Tests Python.org search functionality by searching for "pycon", clicking on the first search result, and verifying the page loads successfully.

Starting URL: https://www.python.org/

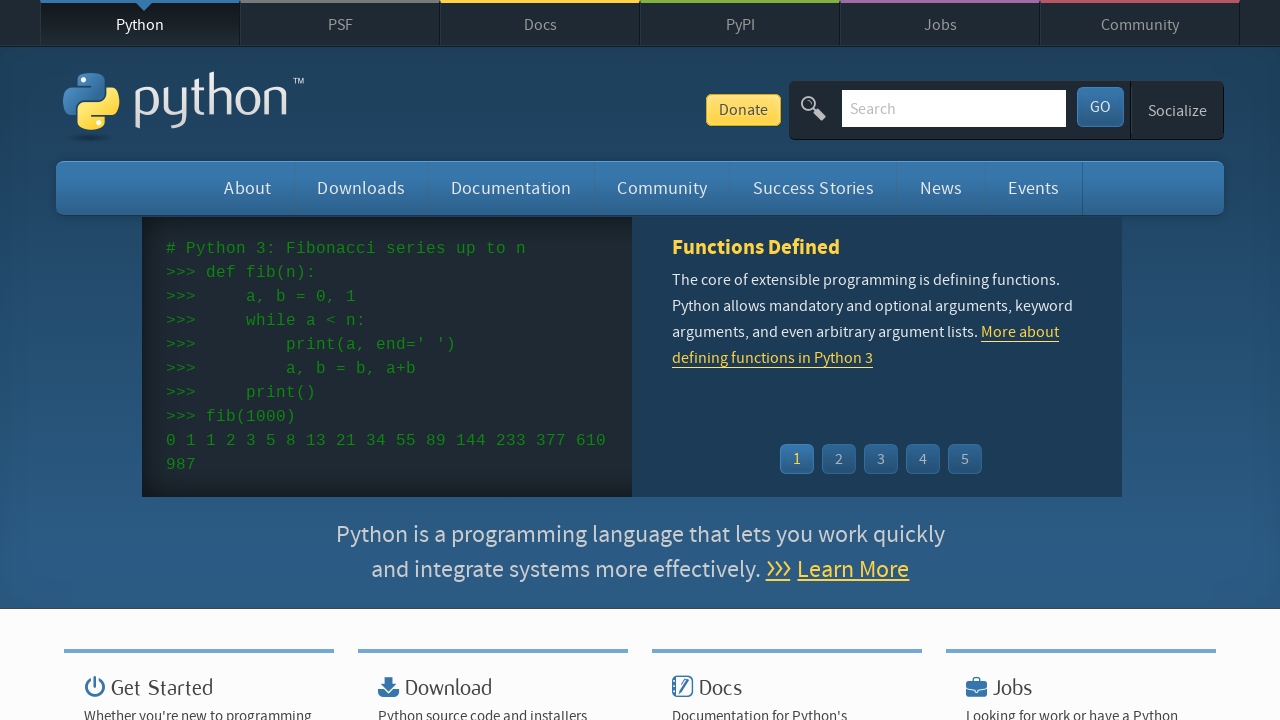

Executed JavaScript to change document title to 'happy pigpig'
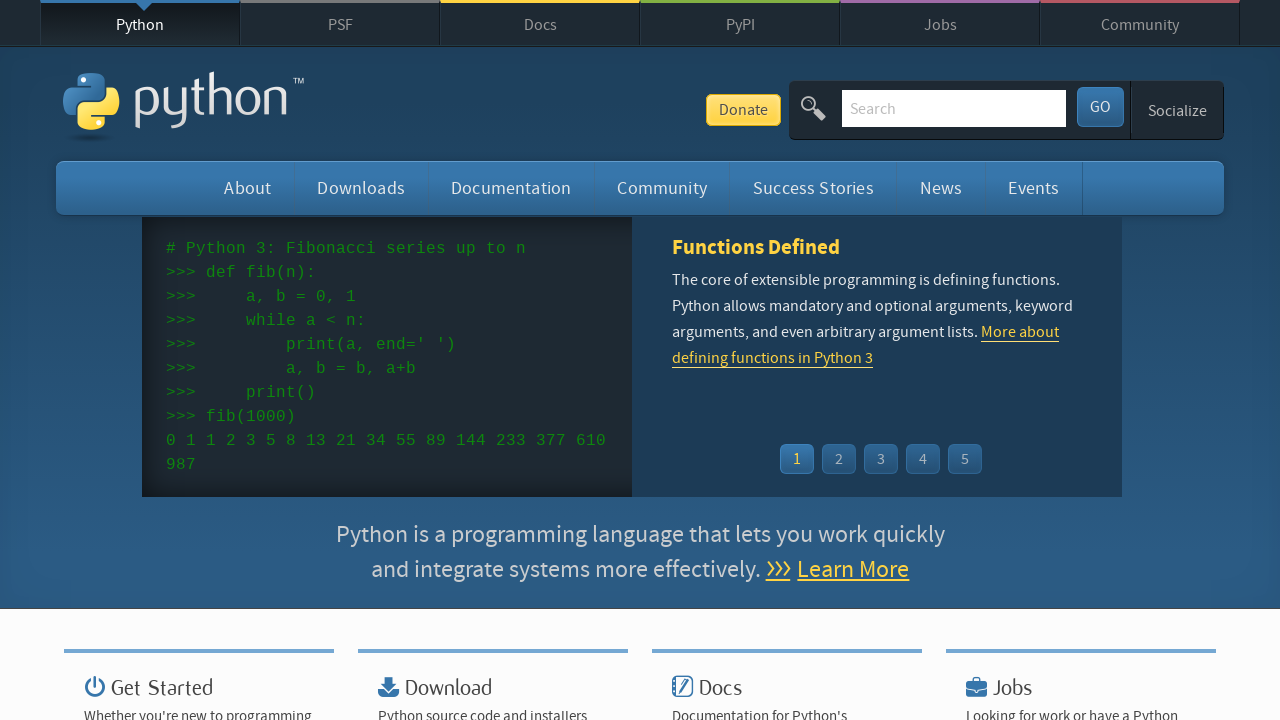

Filled search field with 'pycon' on #id-search-field
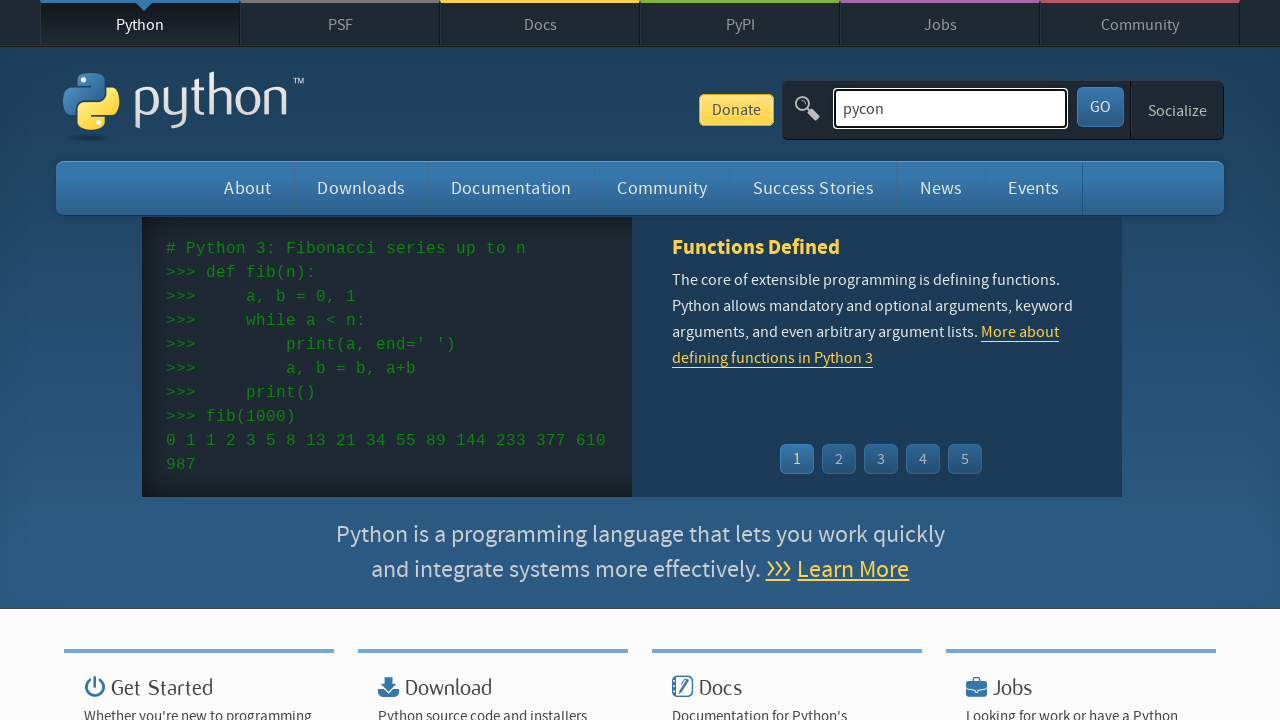

Clicked search submit button at (1100, 107) on #submit
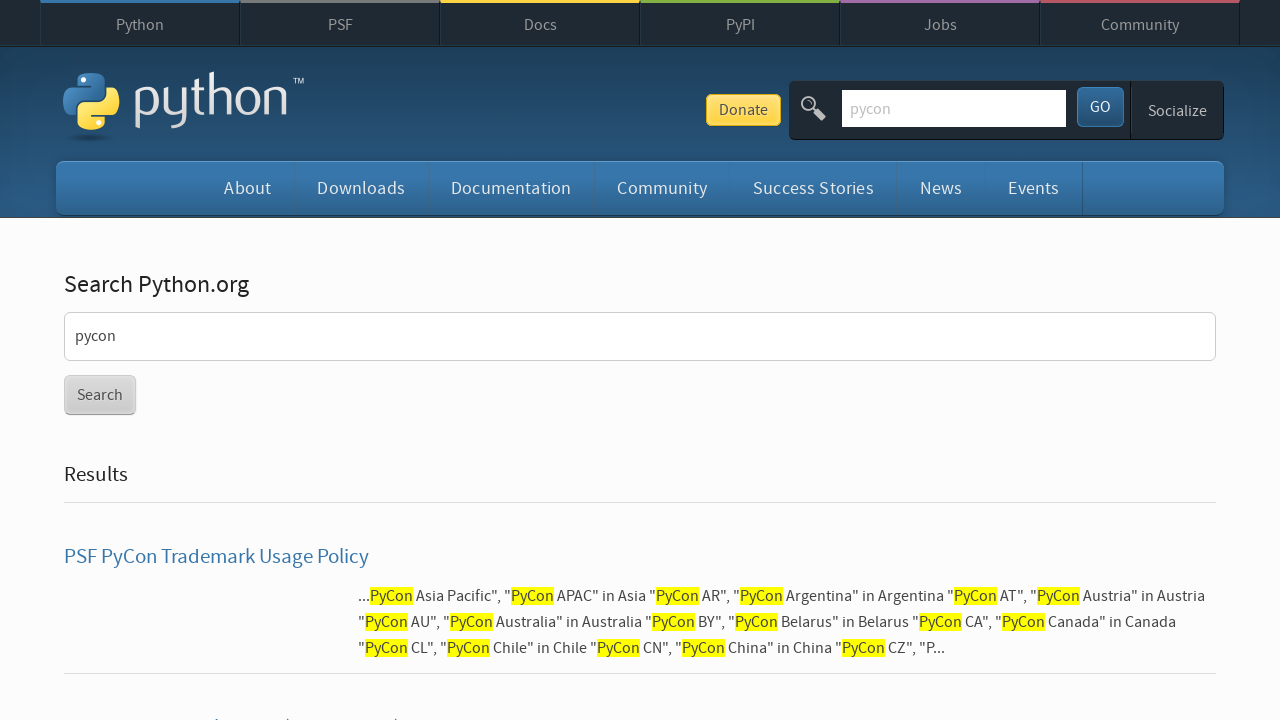

Search results loaded successfully
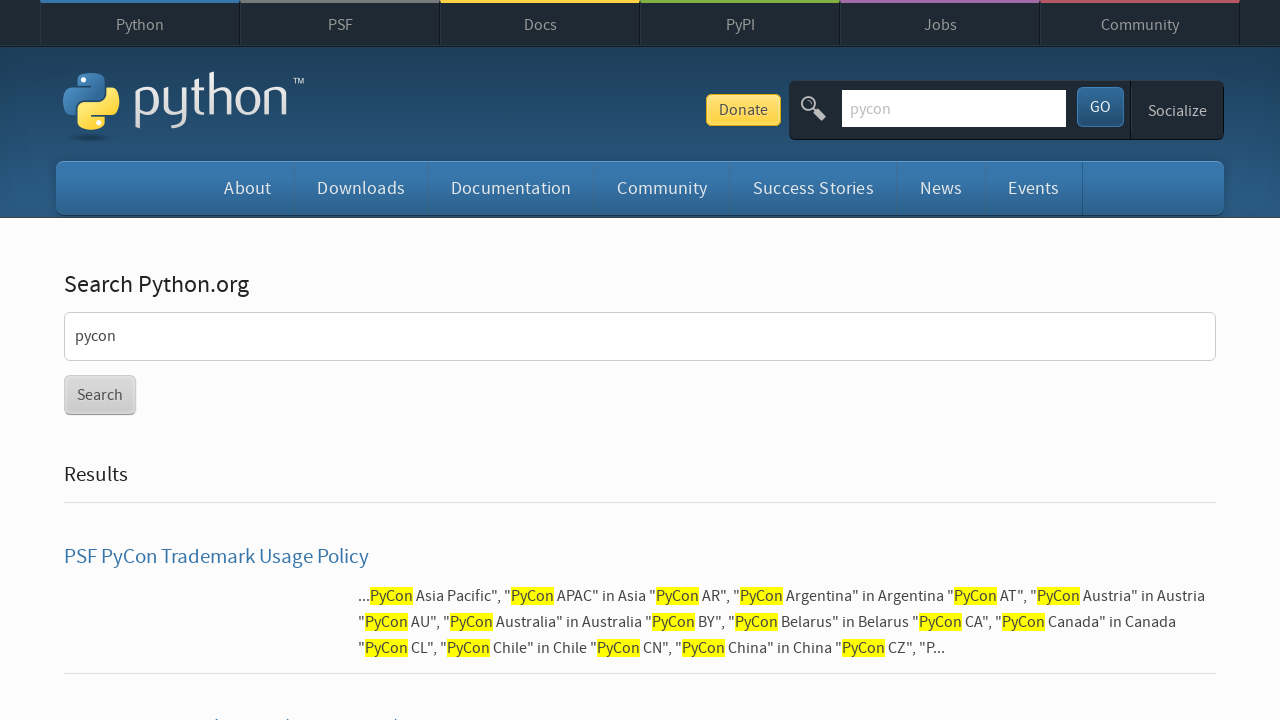

Clicked first search result at (216, 557) on #content > div > section > form > ul > li:nth-child(1) > h3 > a
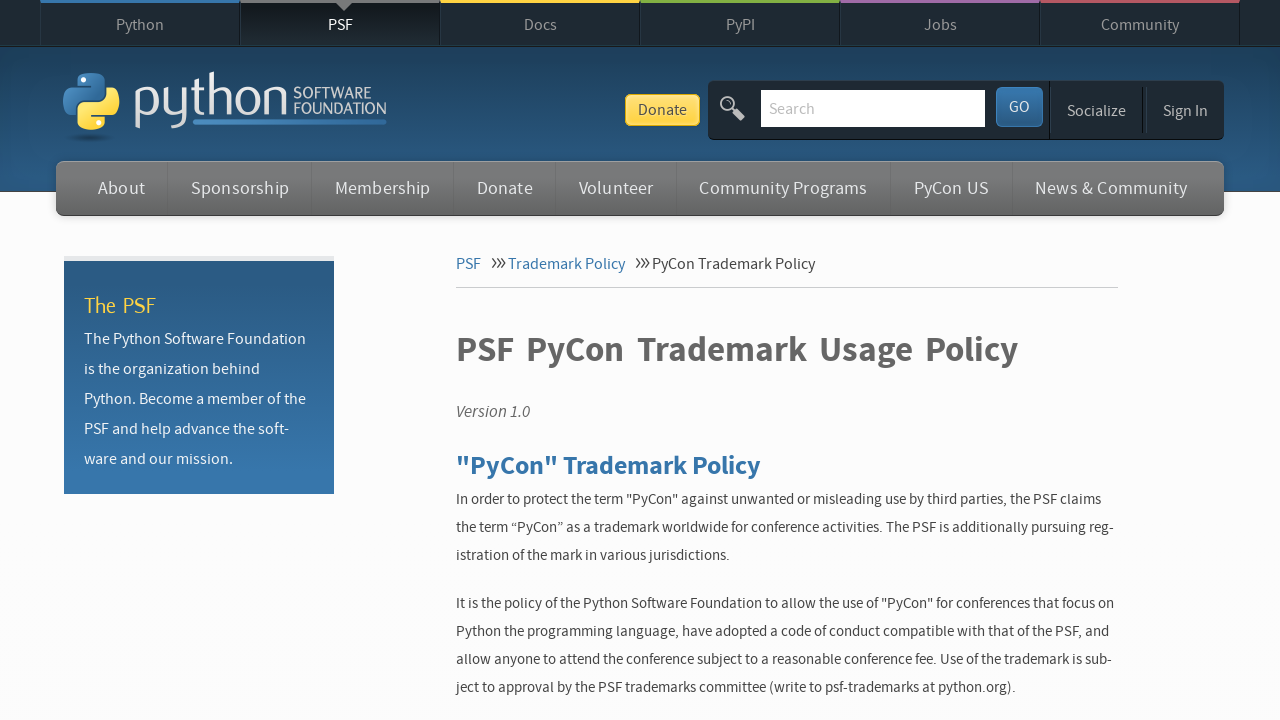

Result page loaded successfully
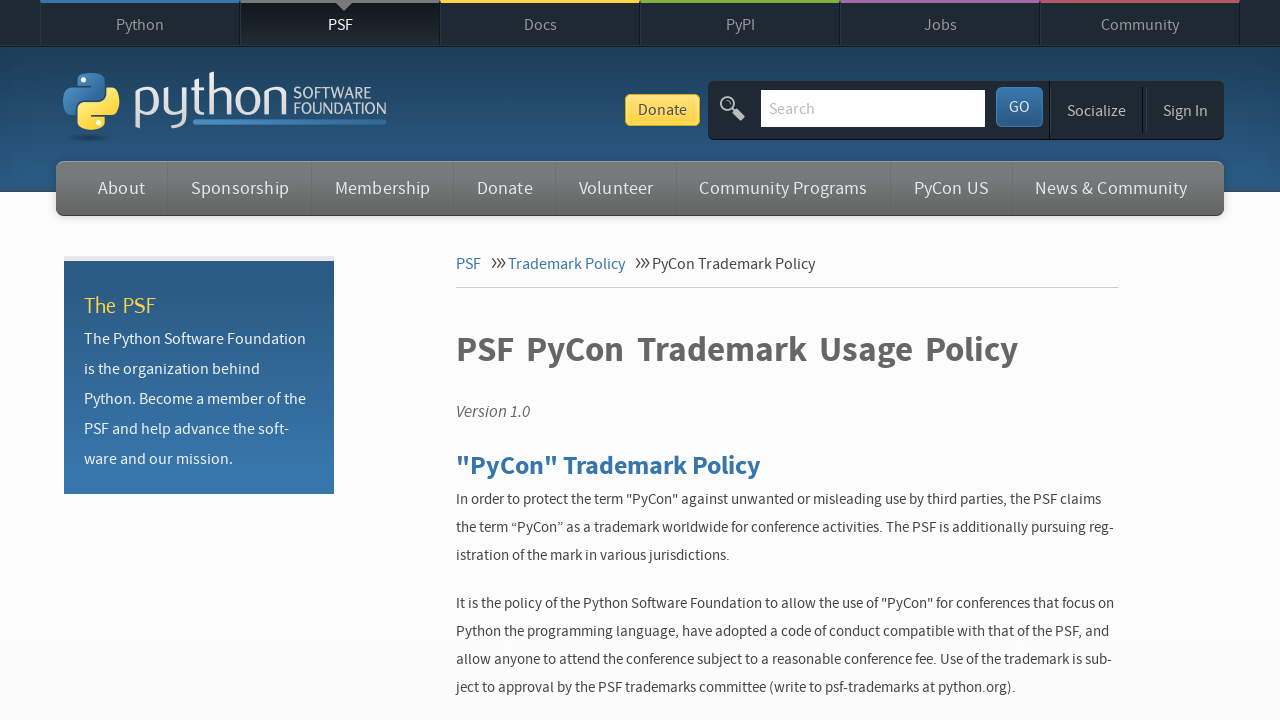

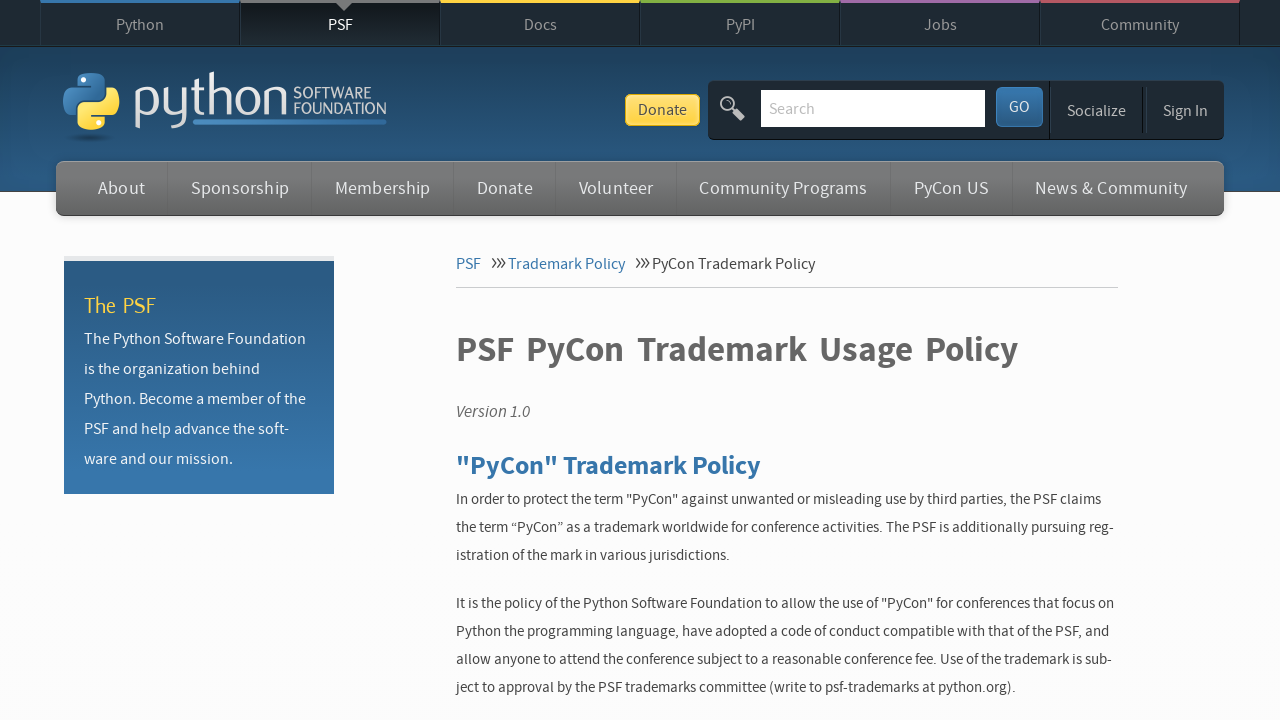